Tests browser window handling by clicking a link that opens a new window, then iterating through all open windows and switching between them to verify window management functionality.

Starting URL: https://www.rahulshettyacademy.com/loginpagePractise/#

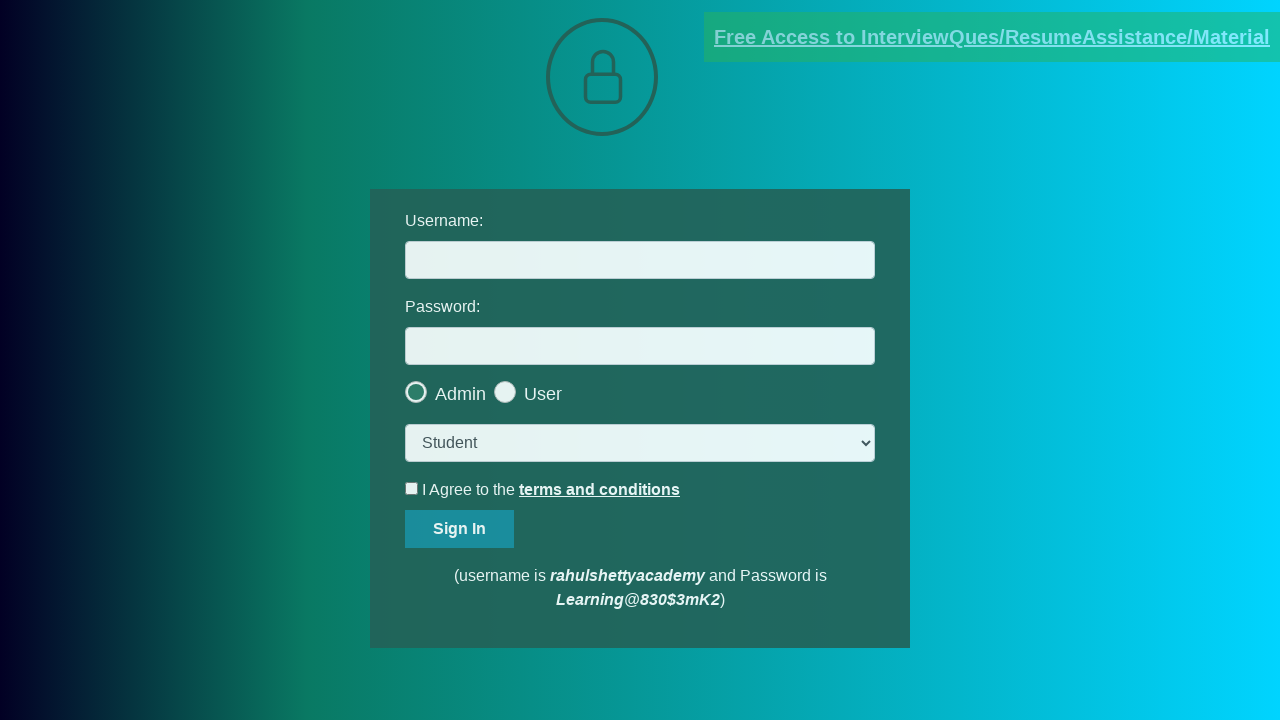

Clicked blinking text link to open new window at (992, 37) on .blinkingText
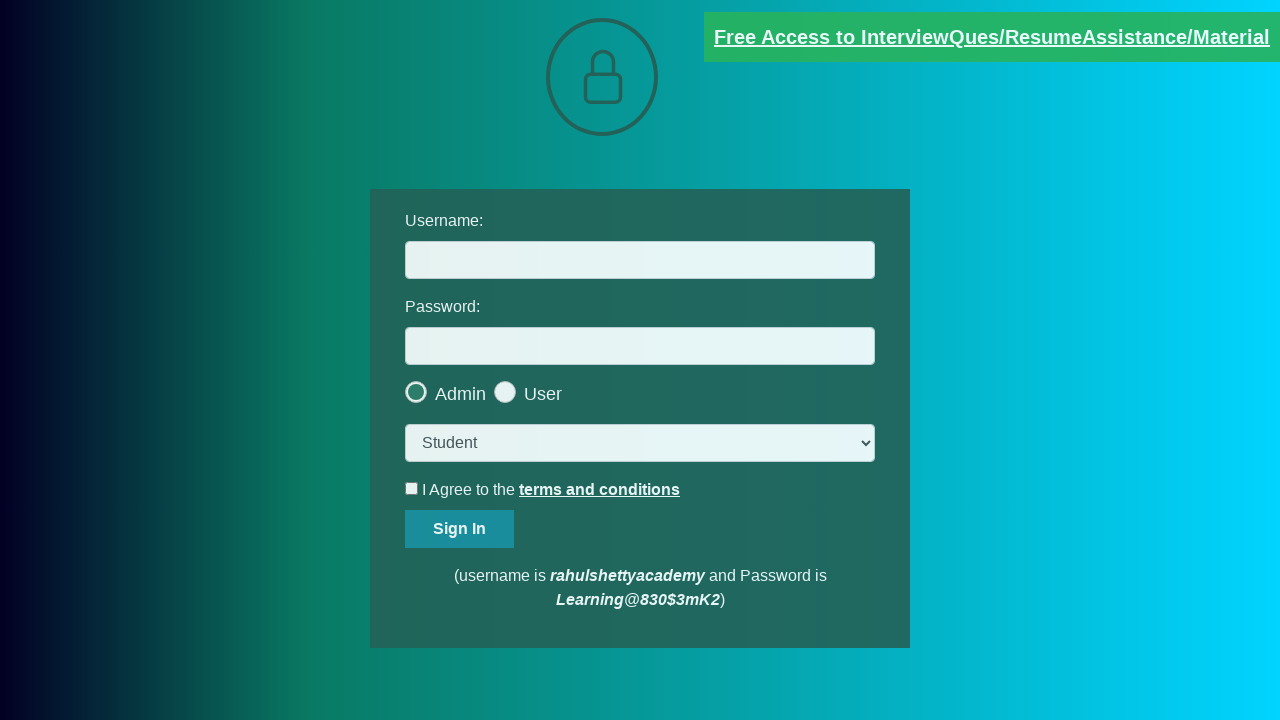

Waited for new window to open
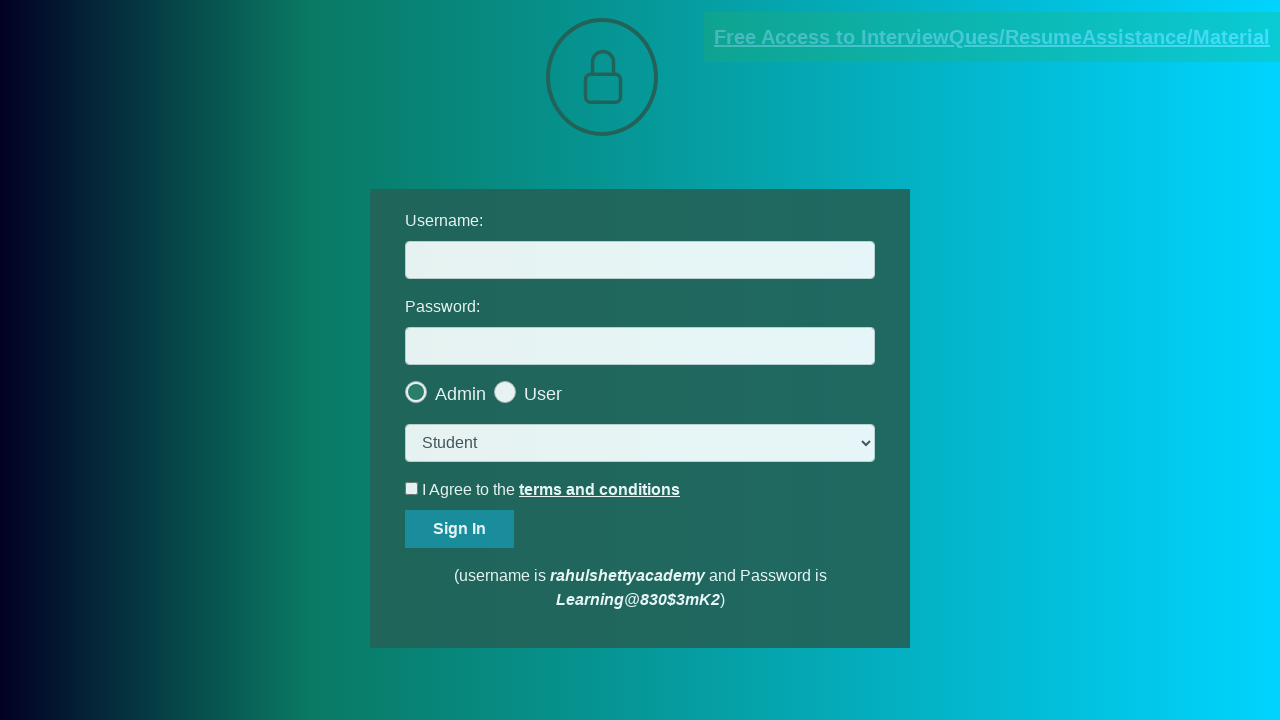

Retrieved all open pages/windows from context
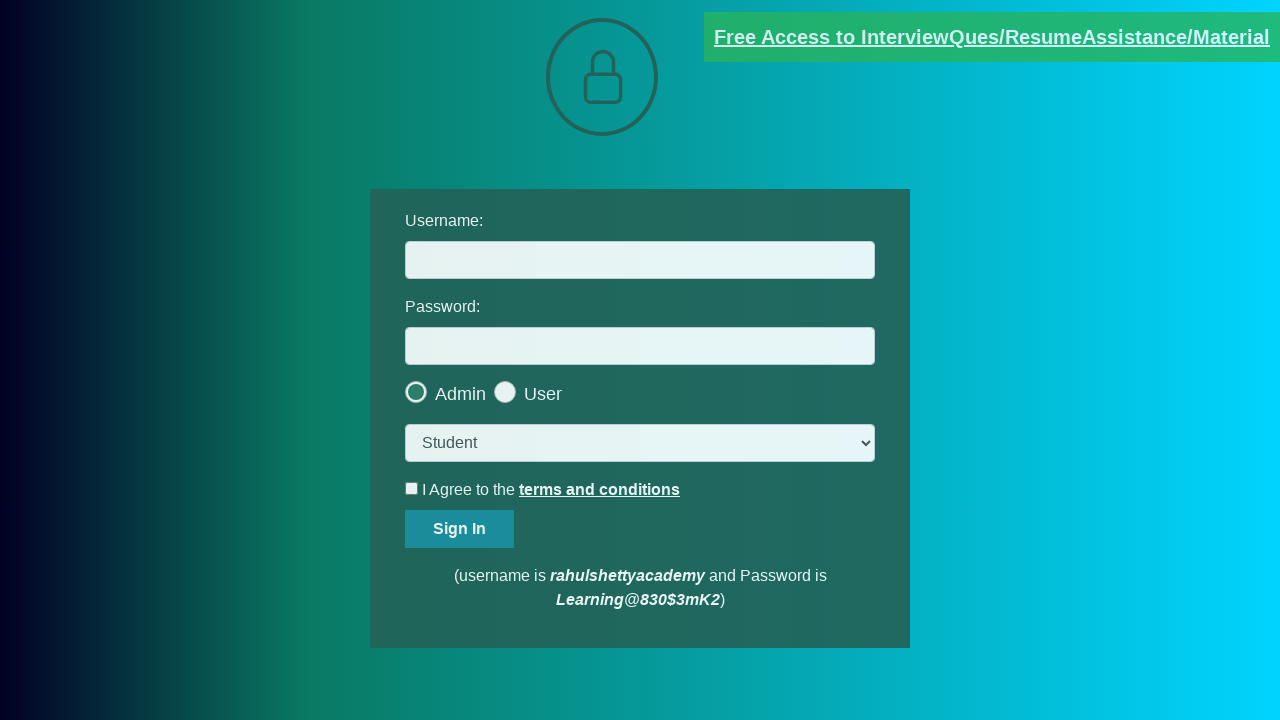

Iterated through all 2 window(s) and printed their titles
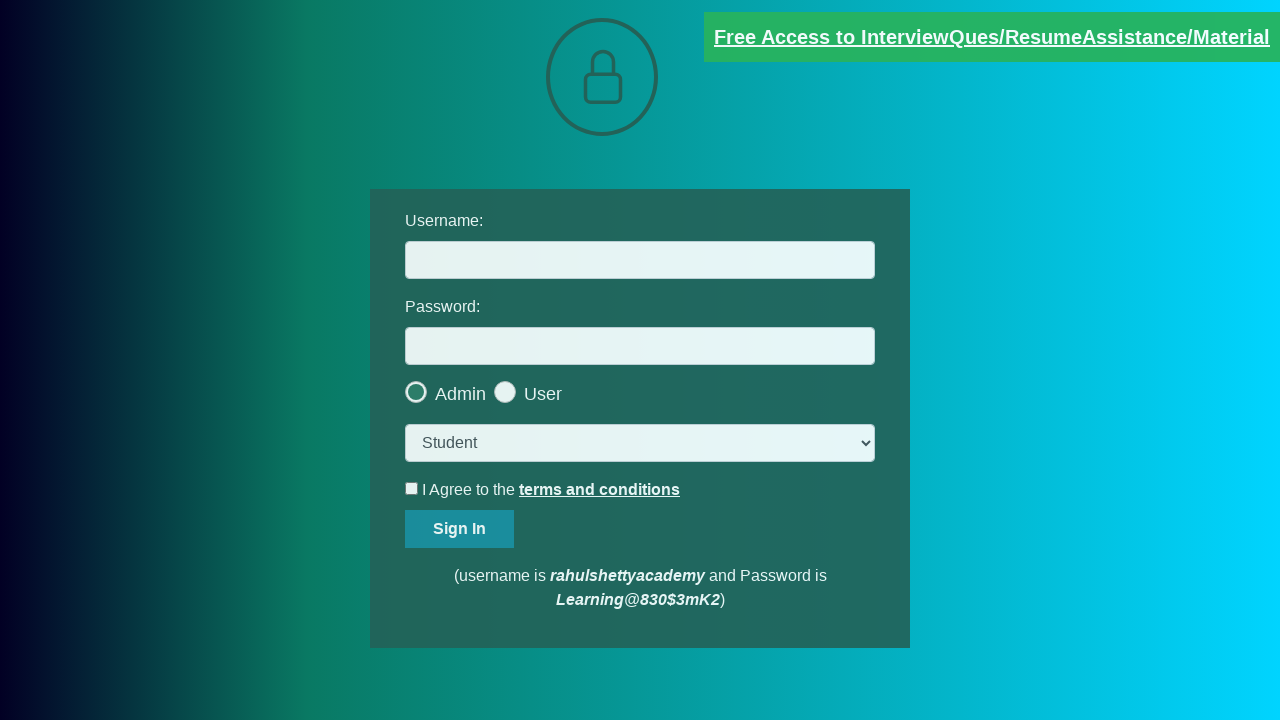

Switched to child window (second page) and brought it to front
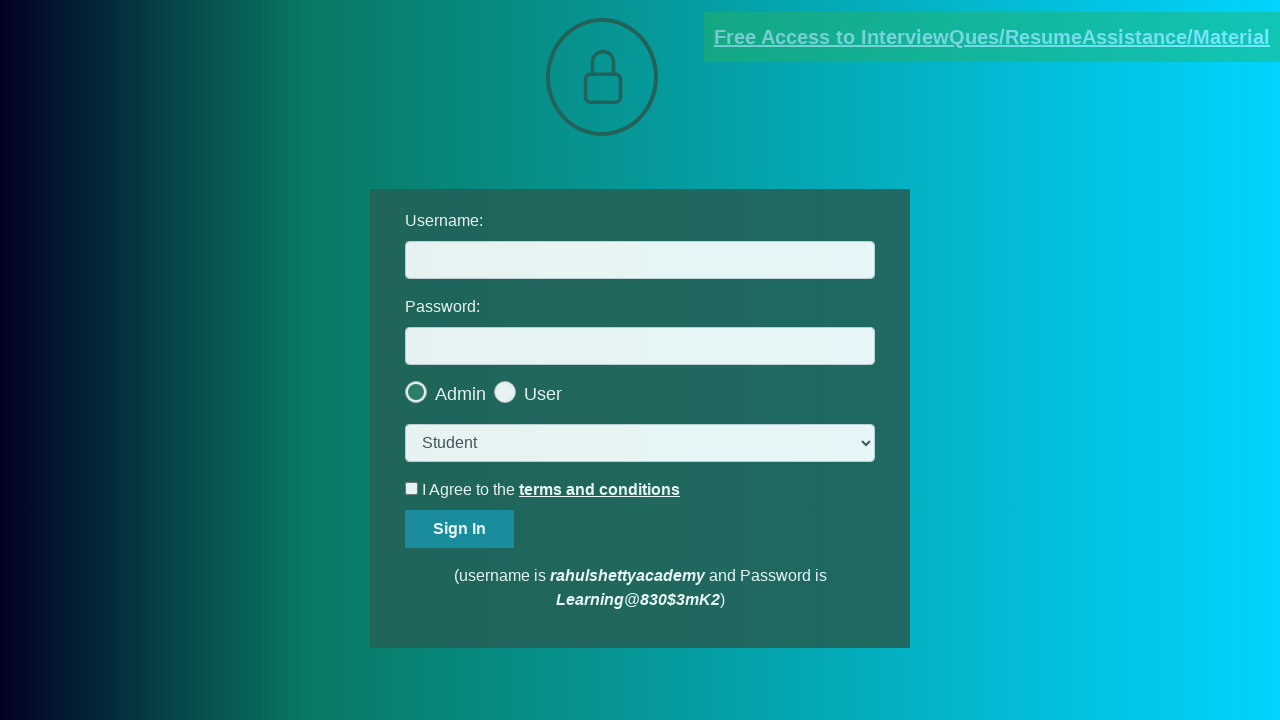

Switched back to parent window (first page) and brought it to front
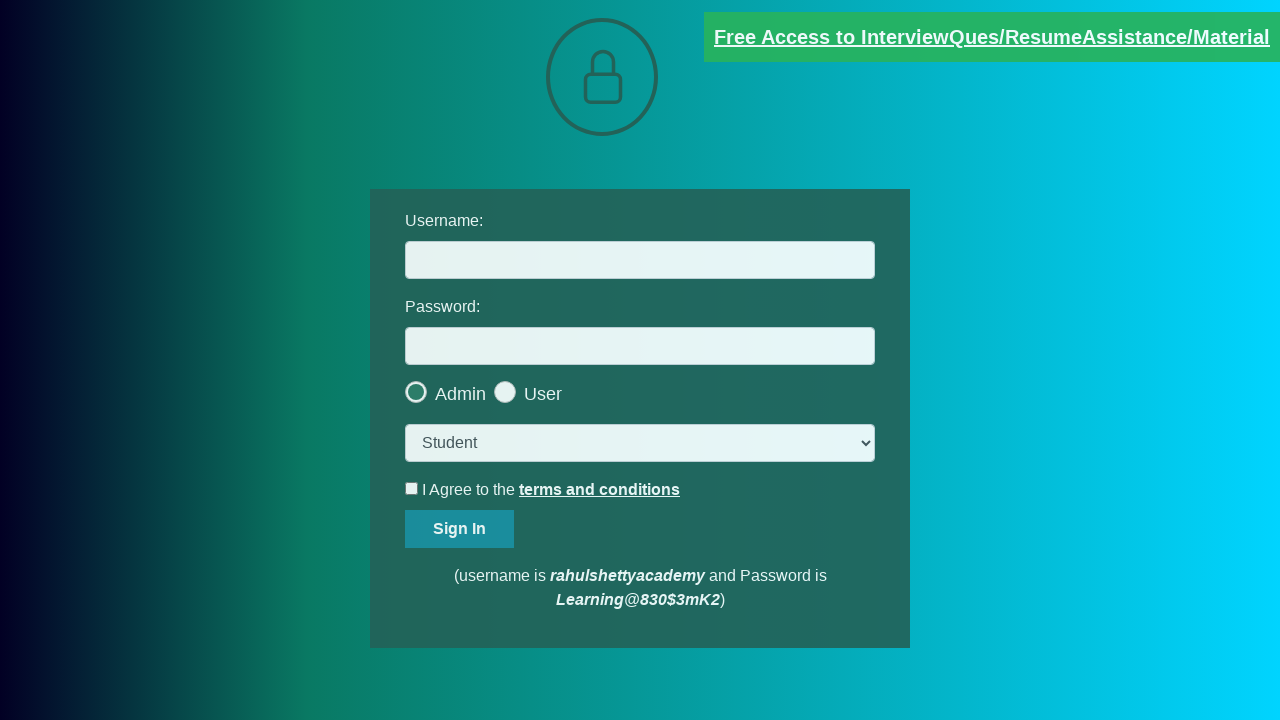

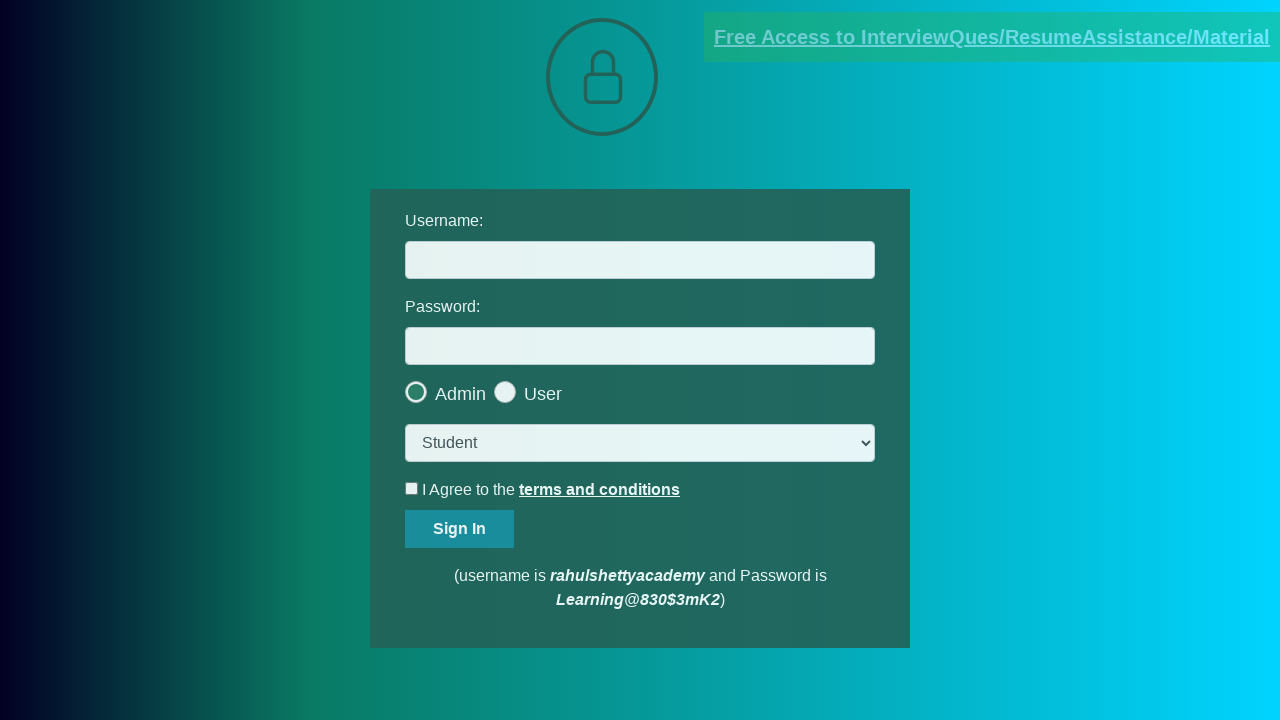